Tests iframe interaction by switching to an iframe, verifying content is displayed, and switching back to parent frame

Starting URL: http://the-internet.herokuapp.com/iframe

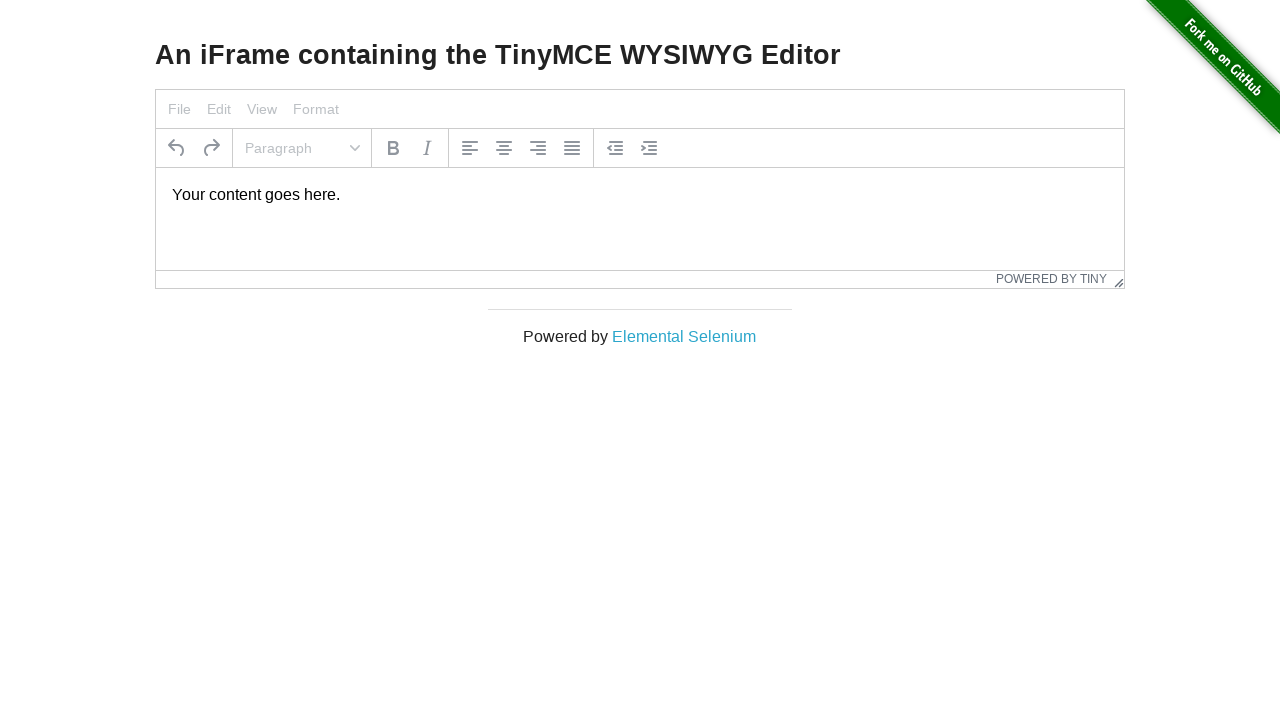

Navigated to iframe test page
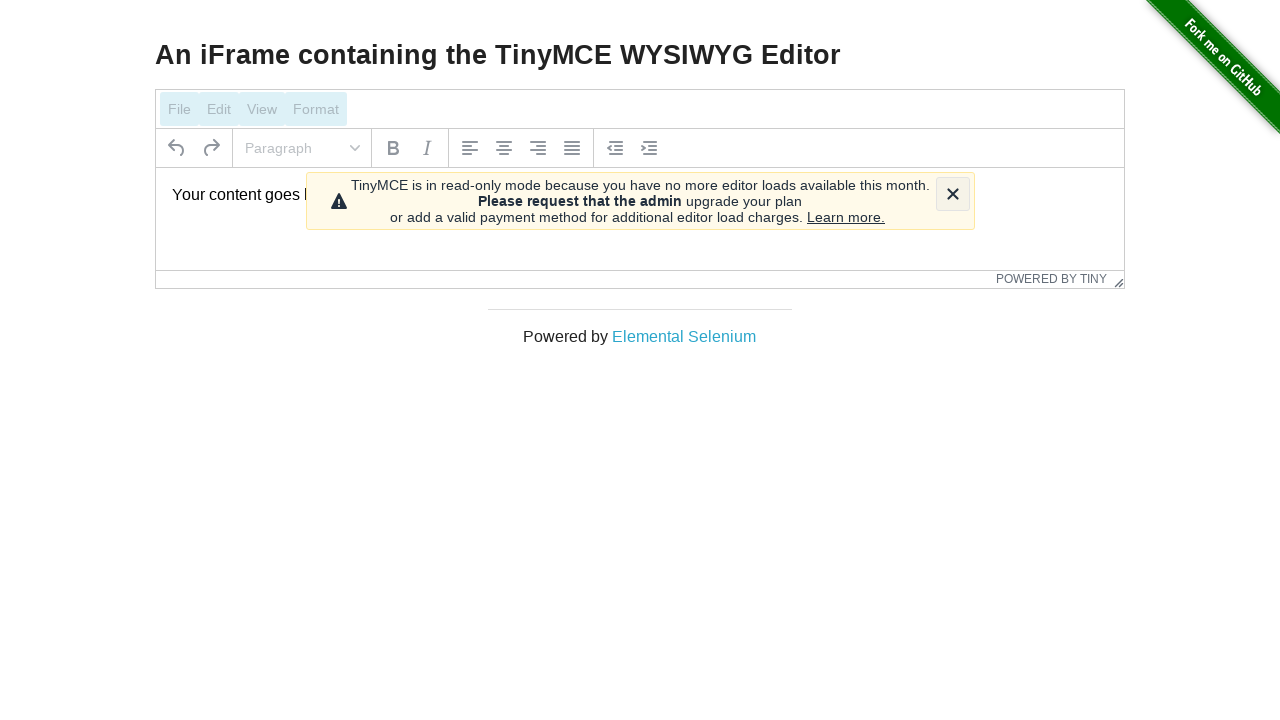

Located iframe element with selector #mce_0_ifr
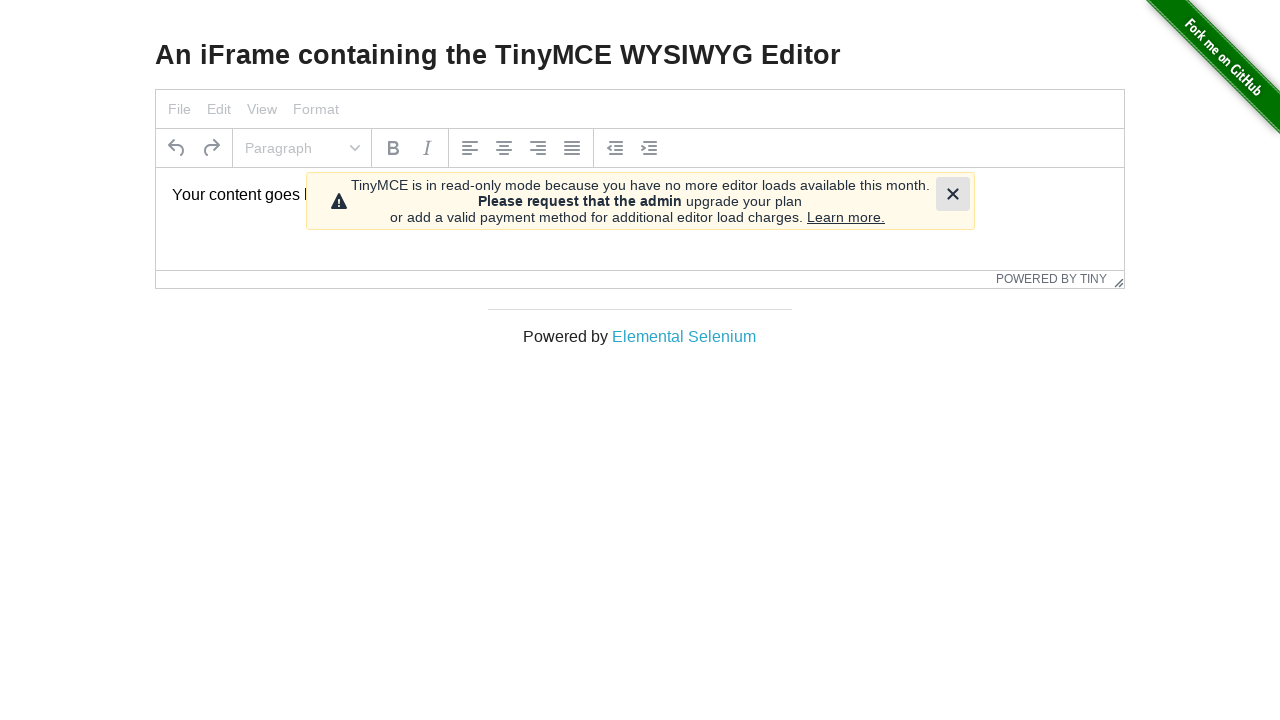

Waited for content element #tinymce to be visible in iframe
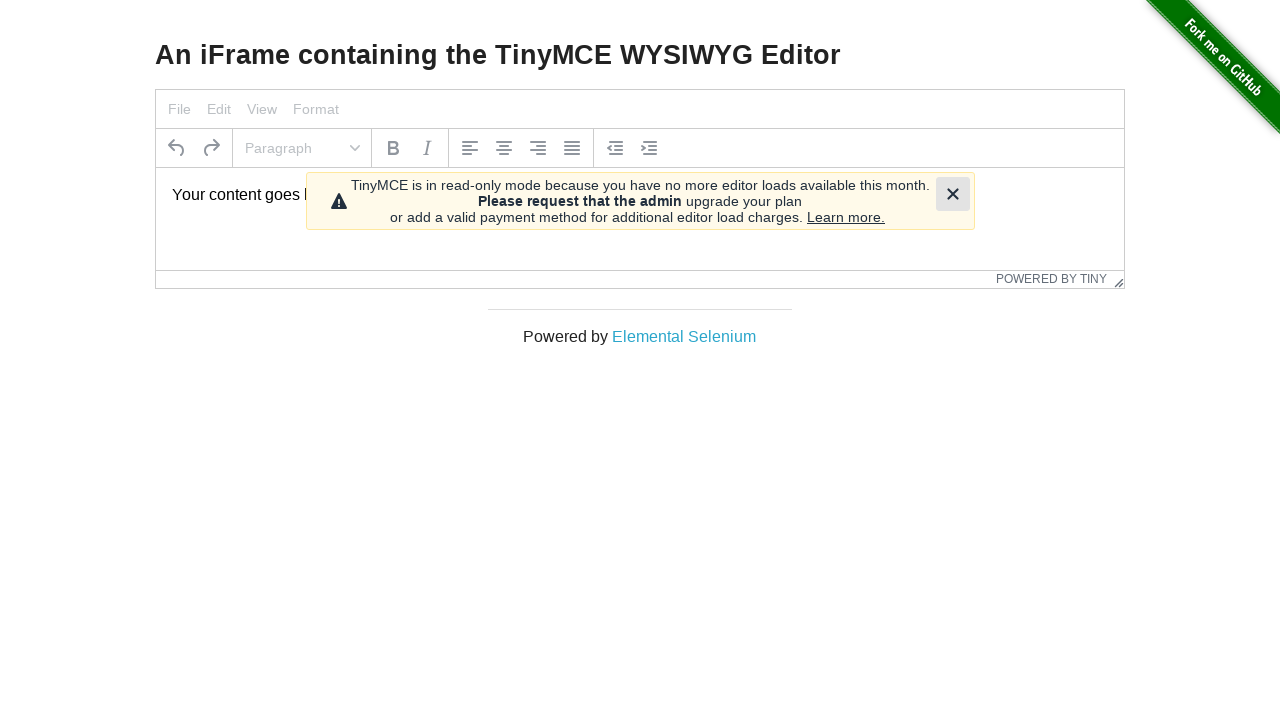

Retrieved text content from paragraph element in iframe
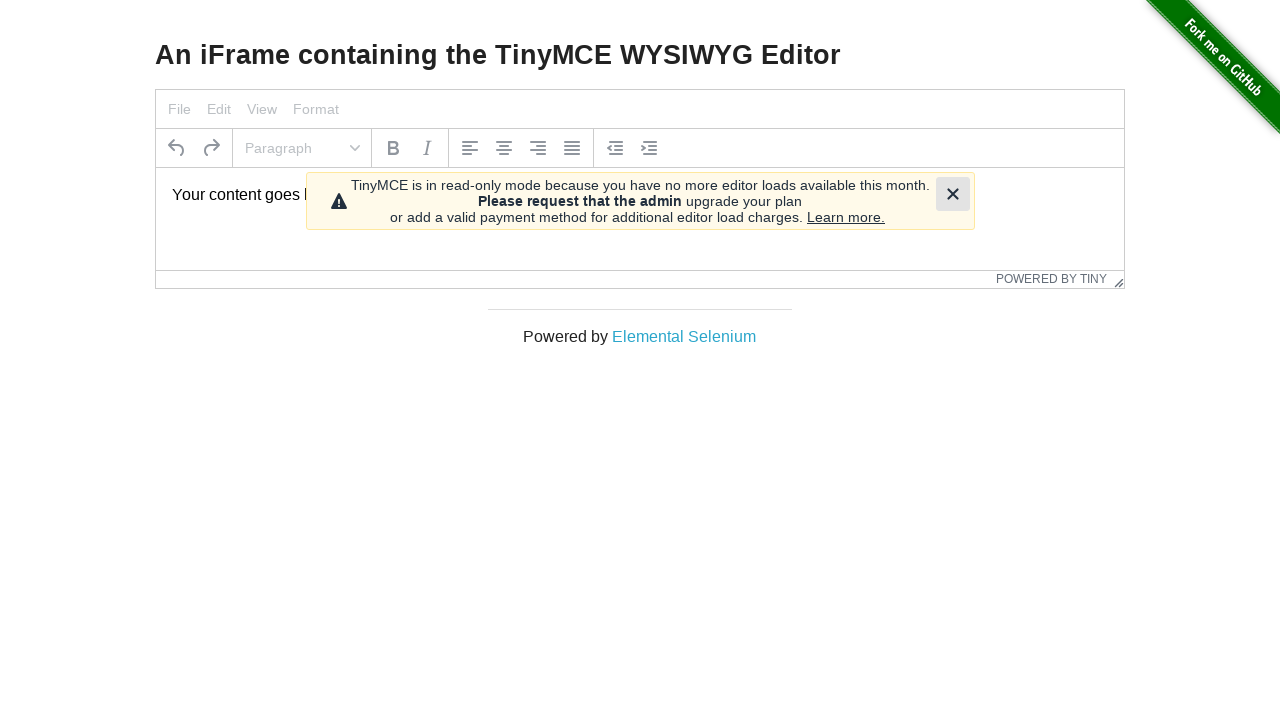

Printed paragraph text: Your content goes here.
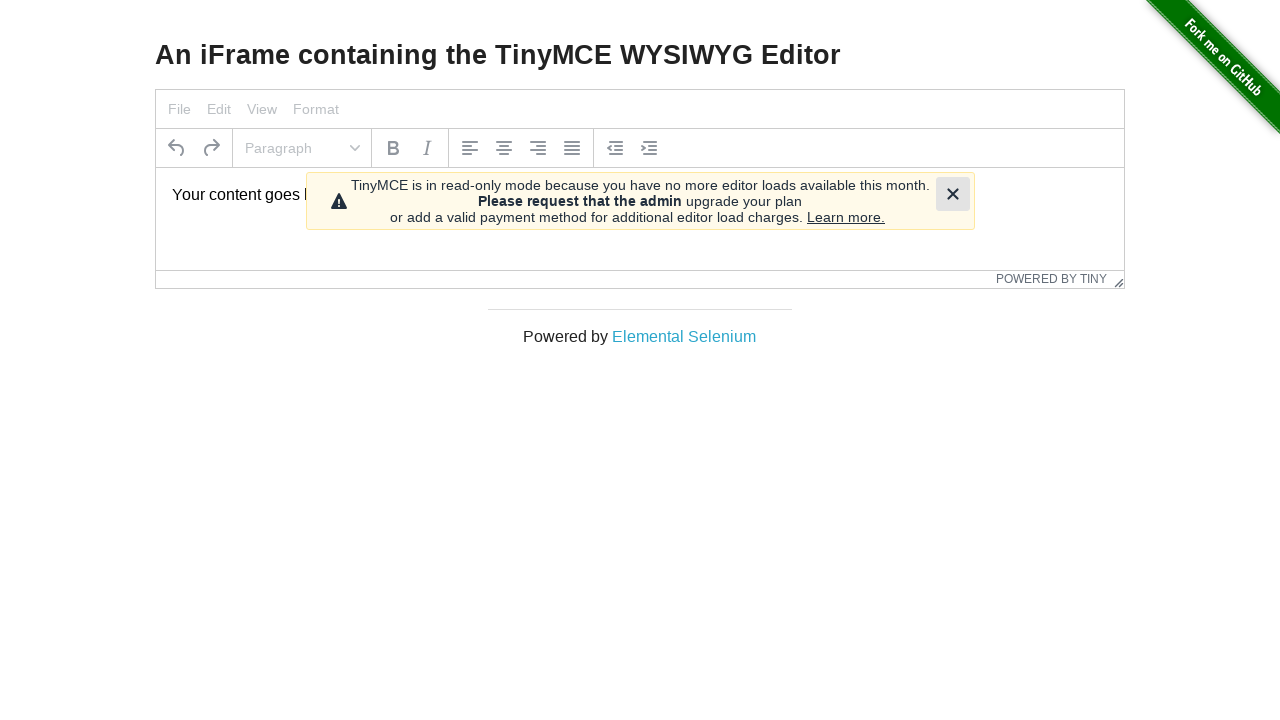

Frame interaction complete - automatically scoped back to parent context
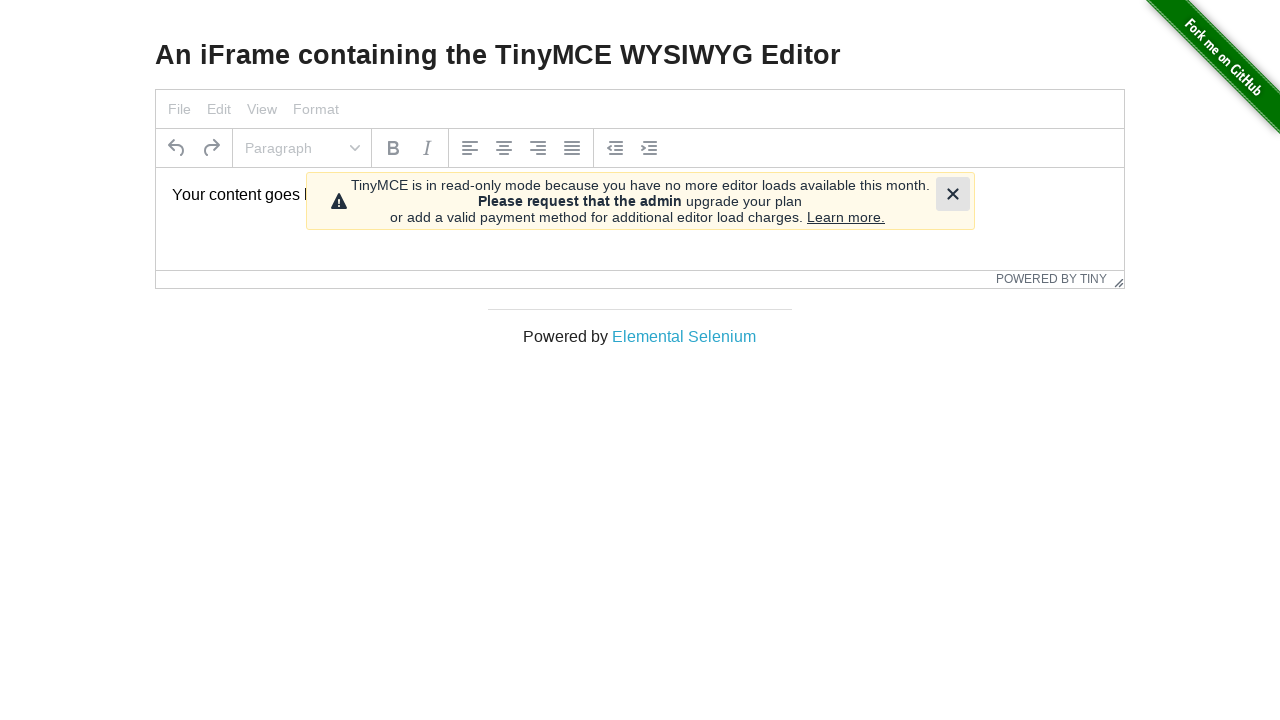

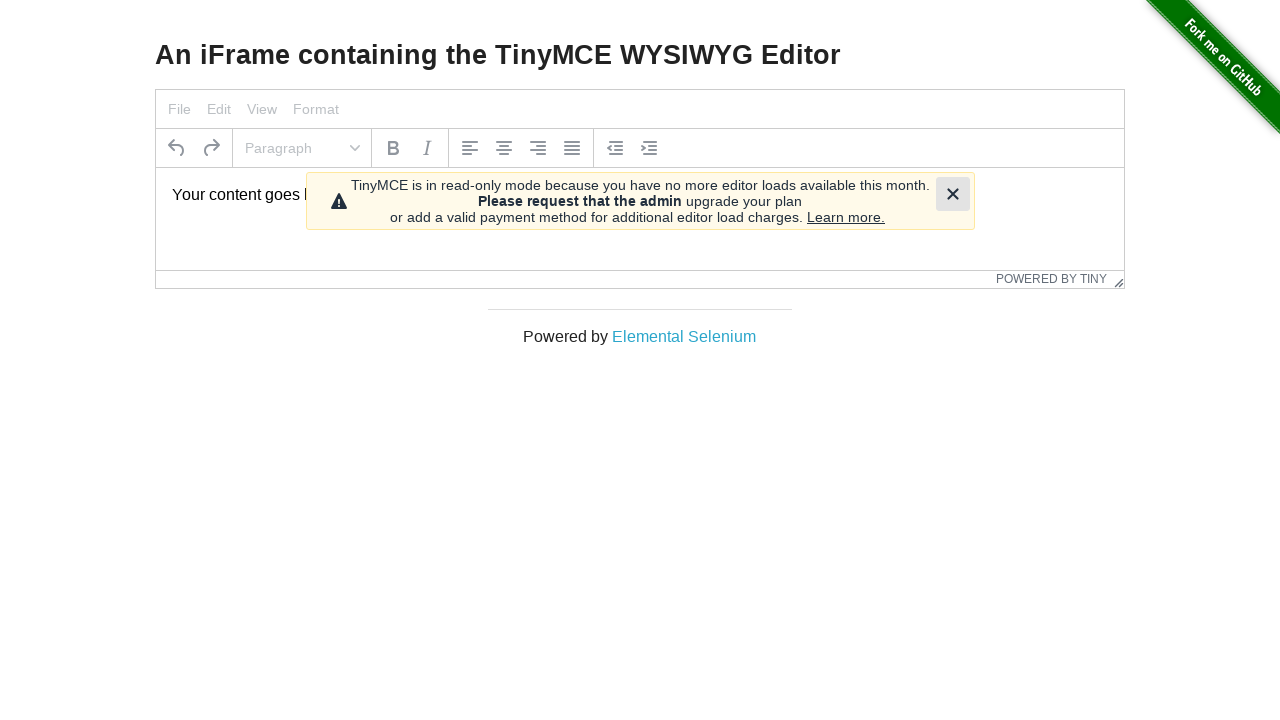